Simply navigates to the login practice page to verify it loads successfully

Starting URL: https://rahulshettyacademy.com/loginpagePractise/

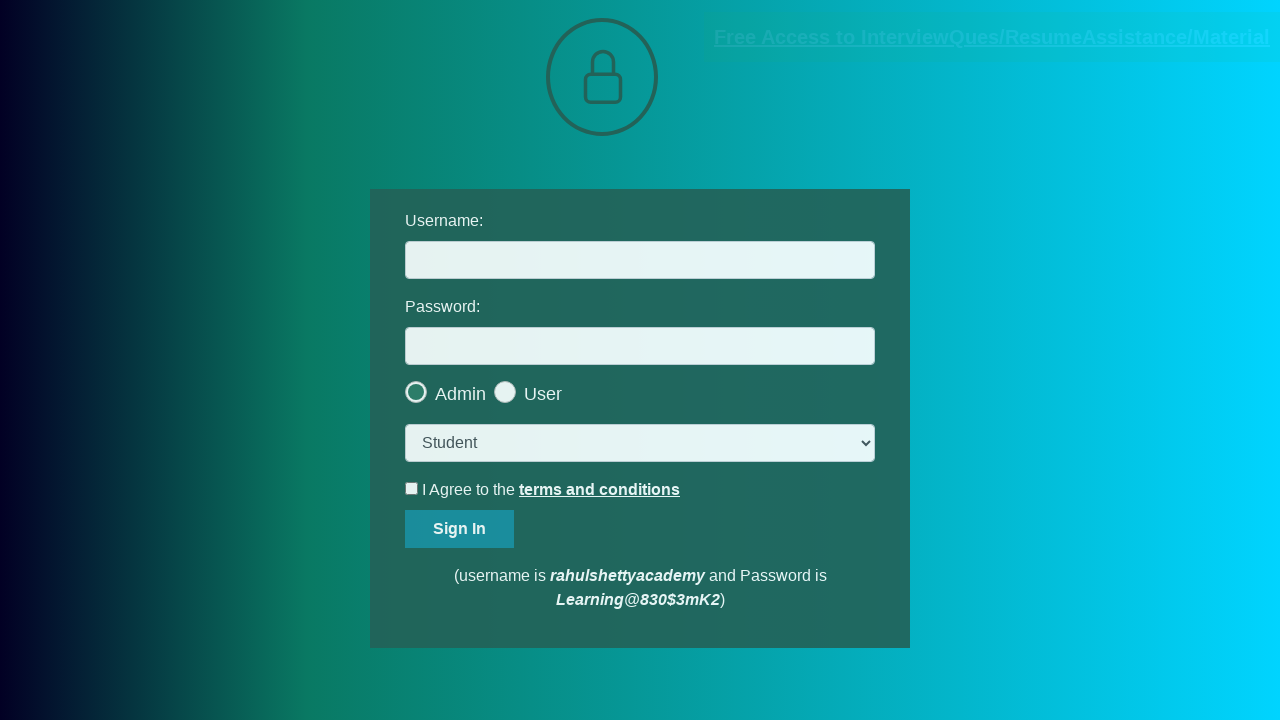

Login practice page loaded successfully (domcontentloaded)
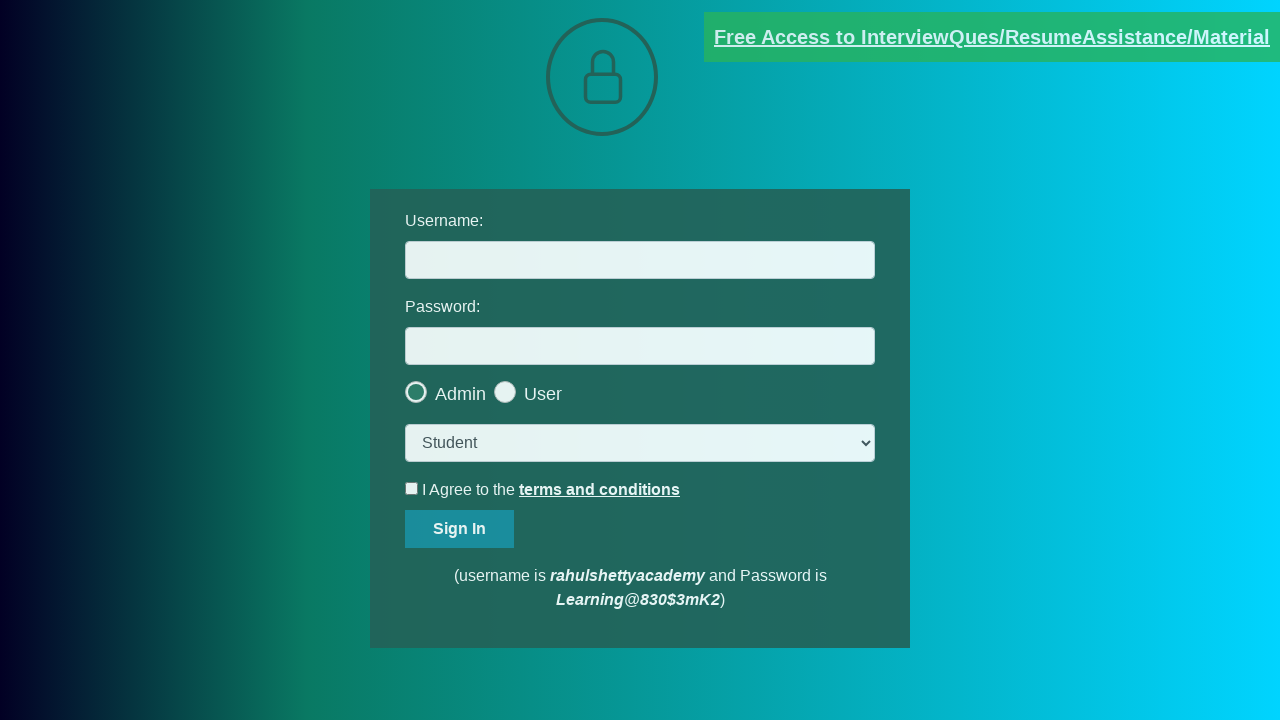

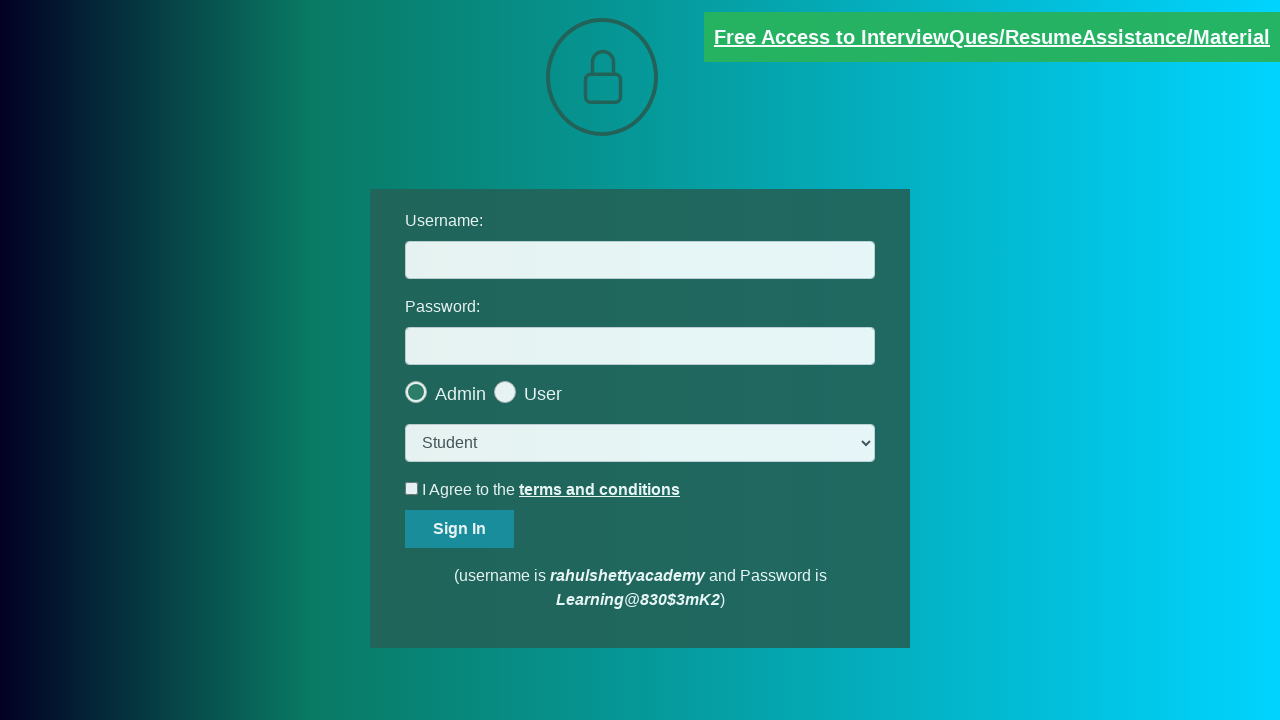